Navigates to the OTUS educational platform homepage and waits for the page to load

Starting URL: https://otus.ru

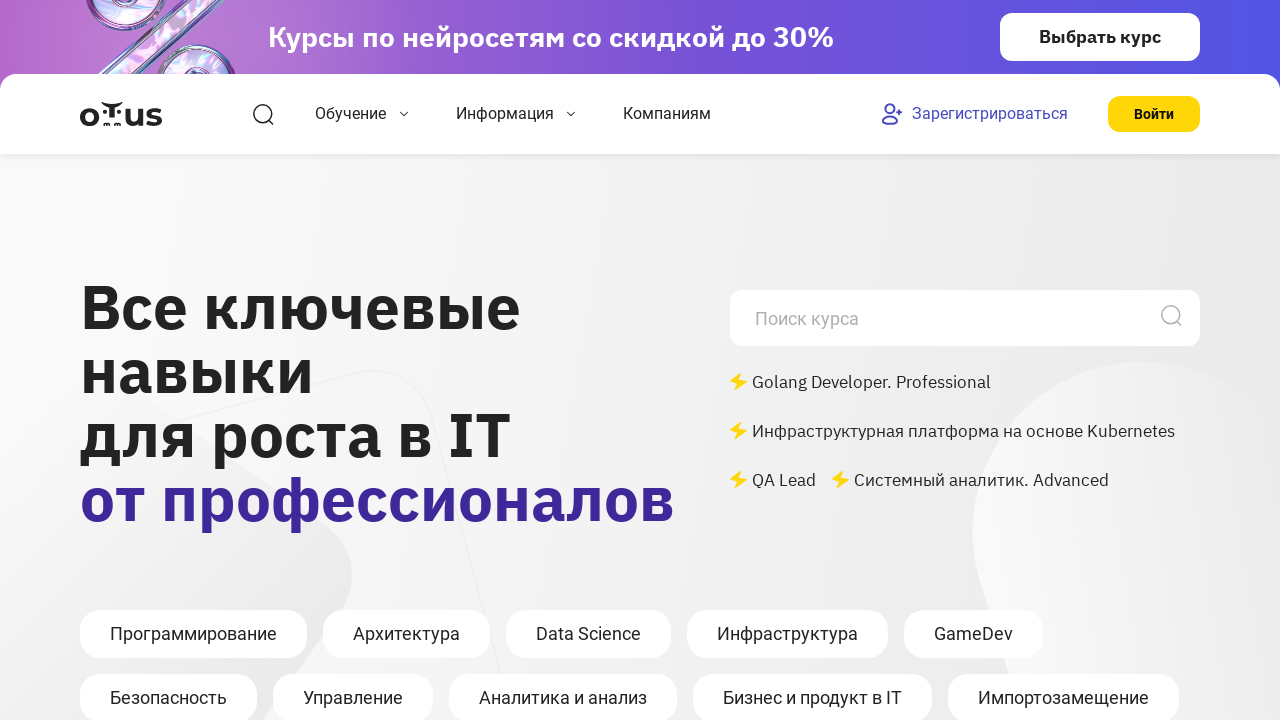

Navigated to OTUS educational platform homepage
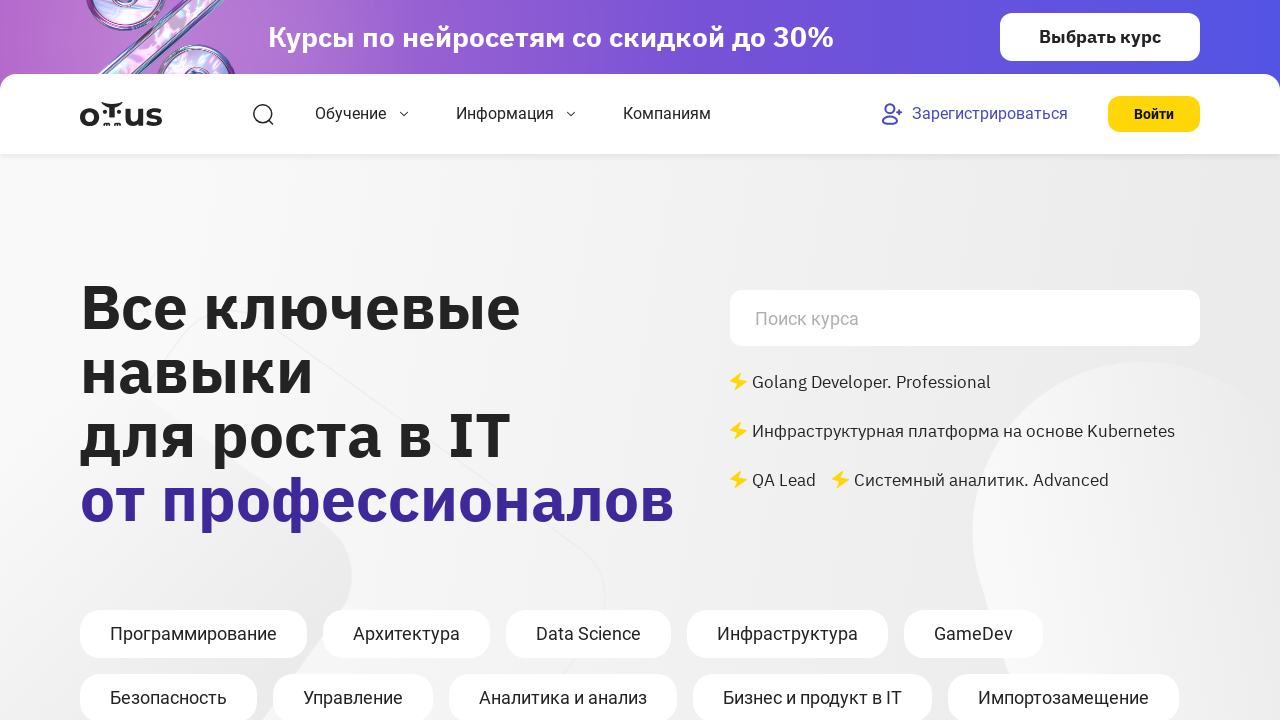

Waited for page to fully load (networkidle state reached)
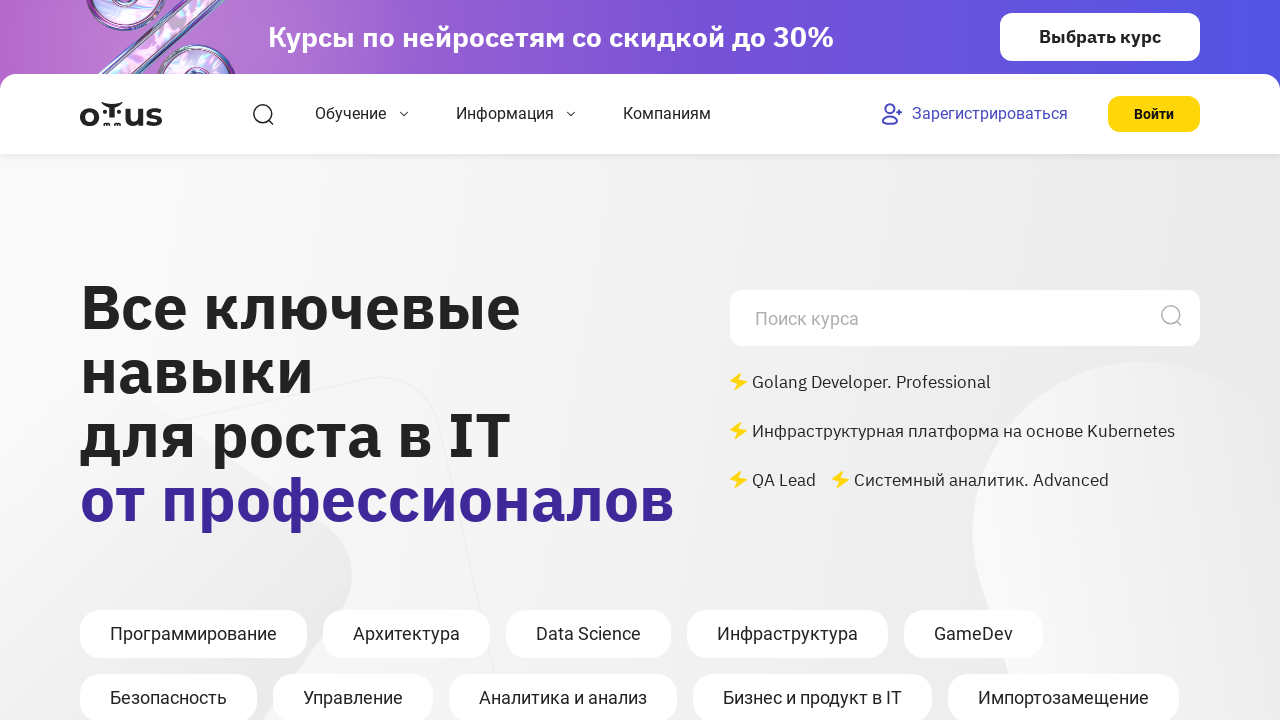

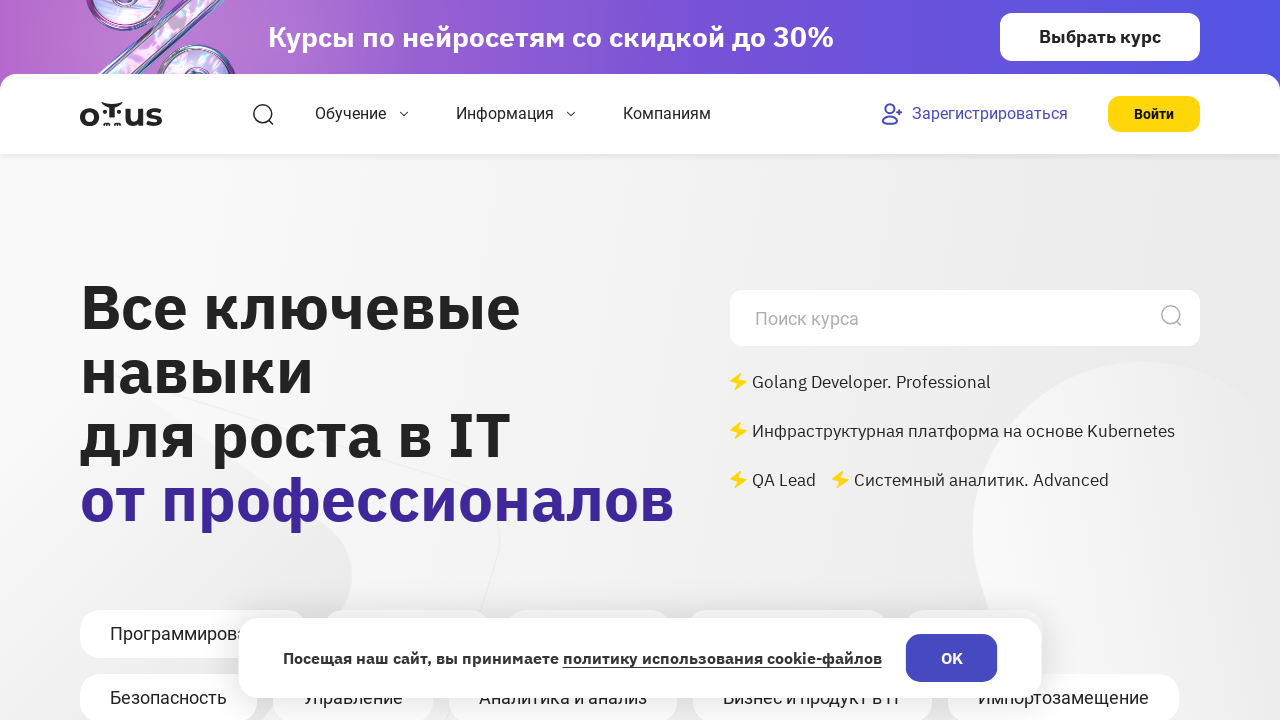